Tests calculator multiplication by entering 2e2 (200) and 1.5, selecting multiply operation, and verifying the result is 300

Starting URL: https://calculatorhtml.onrender.com/

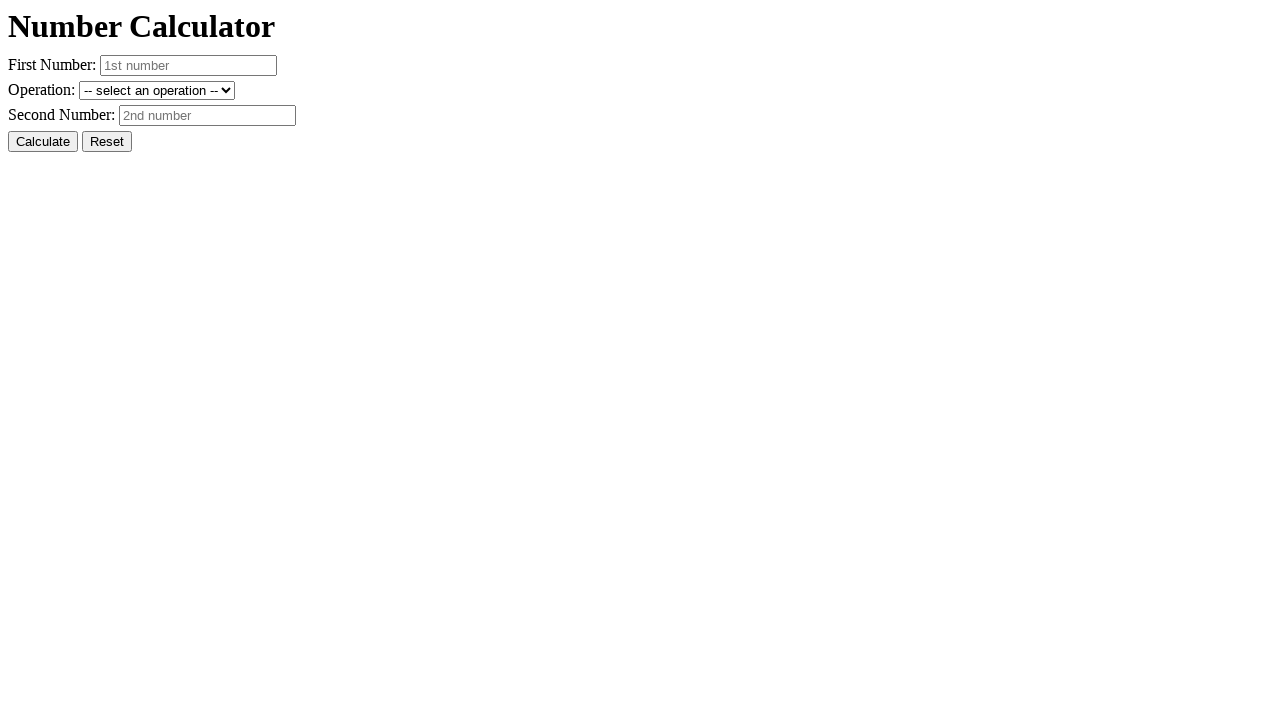

Clicked Reset button to clear previous values at (107, 142) on #resetButton
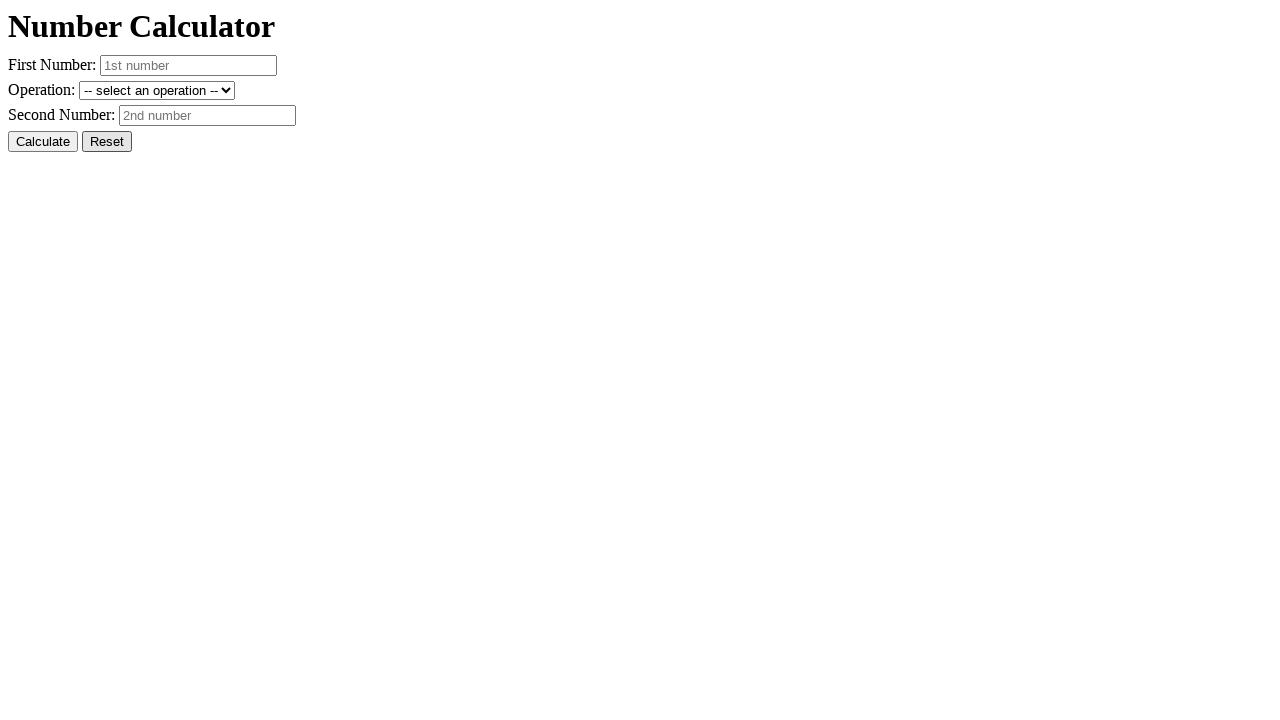

Entered first number 2e2 (200) in scientific notation on #number1
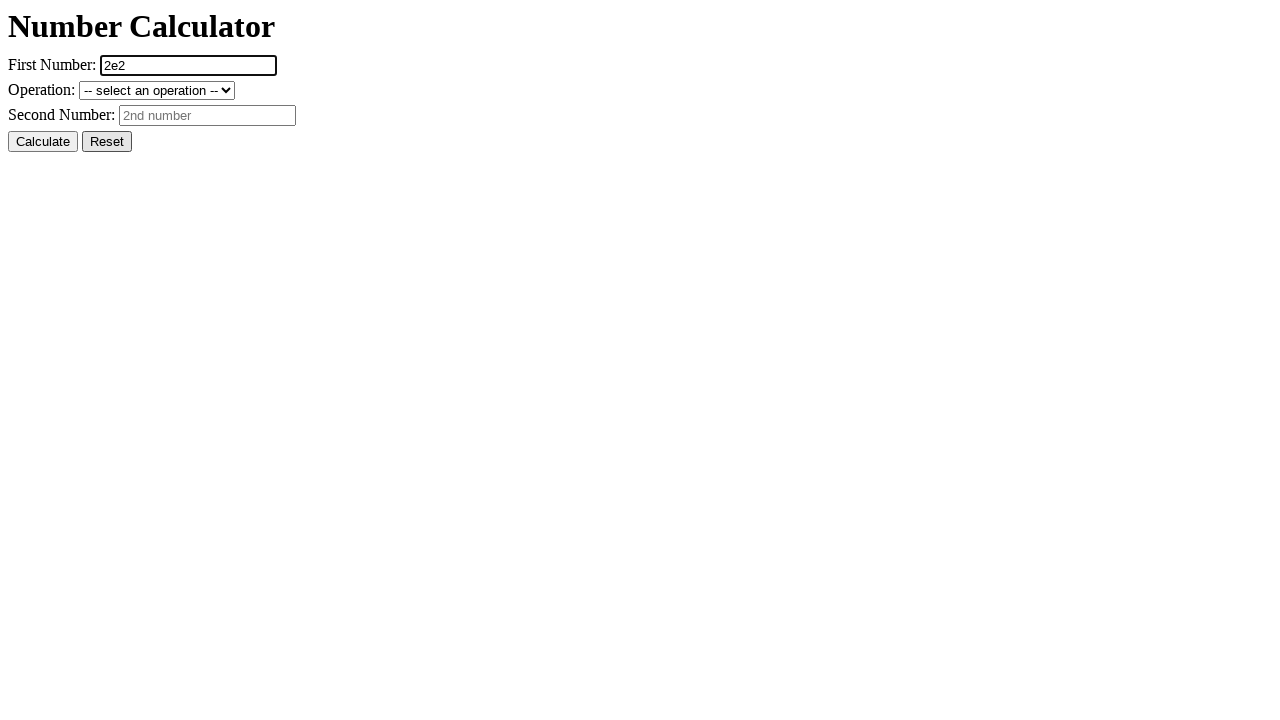

Entered second number 1.5 on #number2
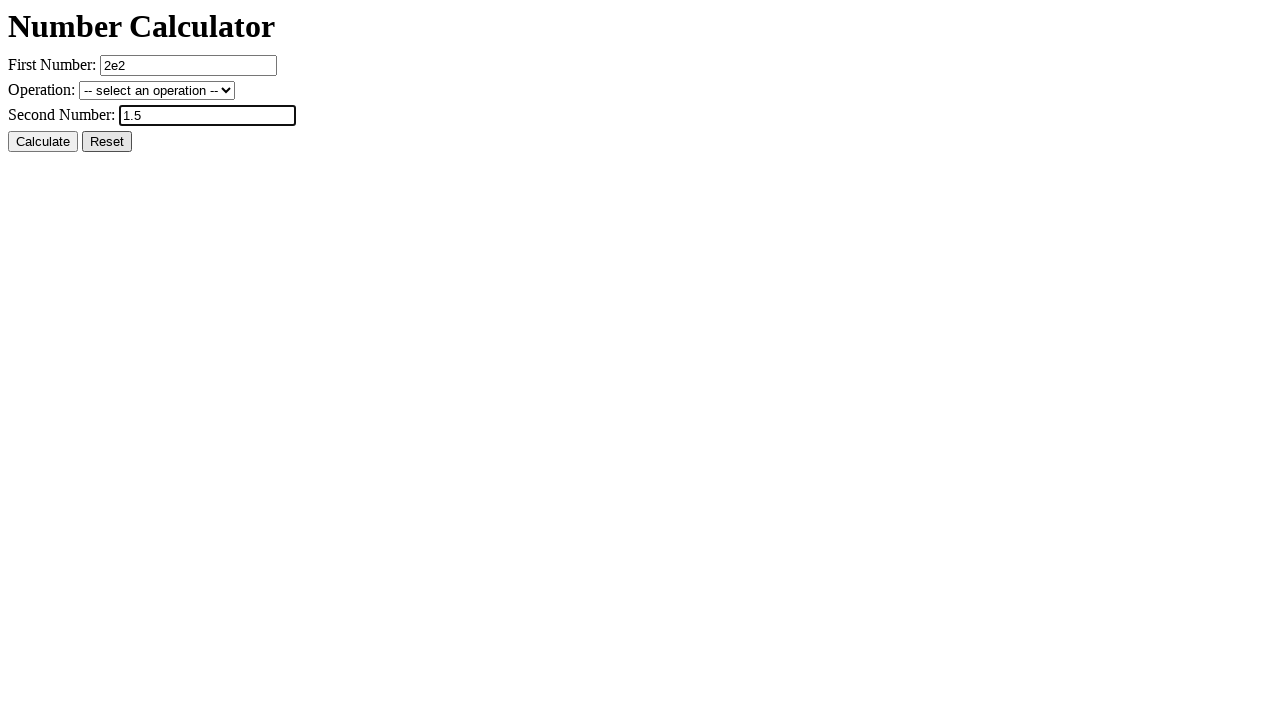

Selected multiplication operation on #operation
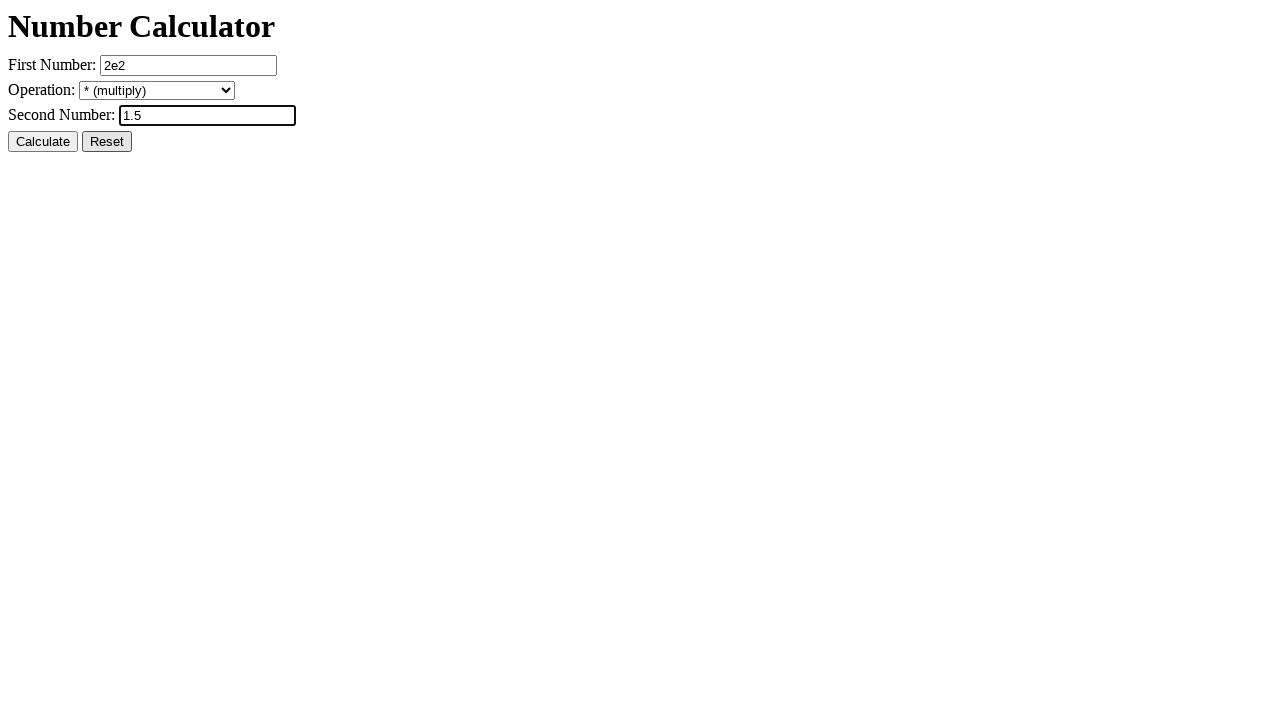

Clicked Calculate button at (43, 142) on #calcButton
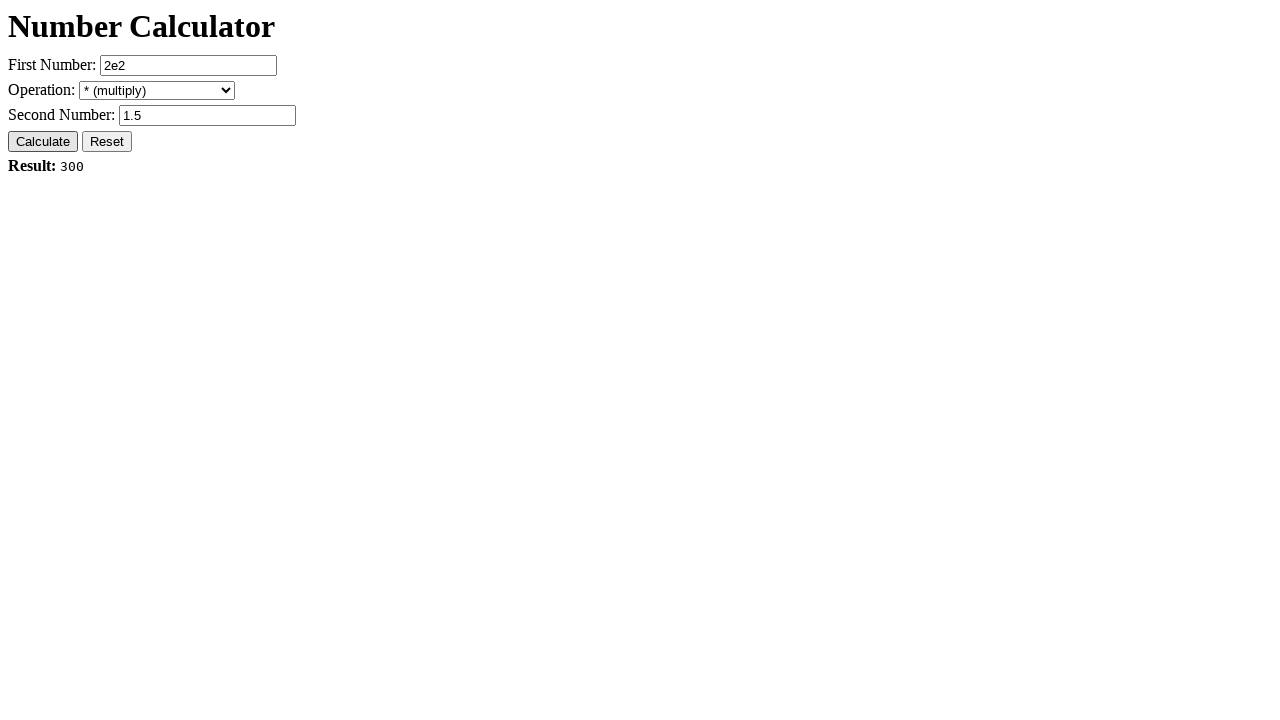

Verified result is 300 (200 × 1.5 = 300)
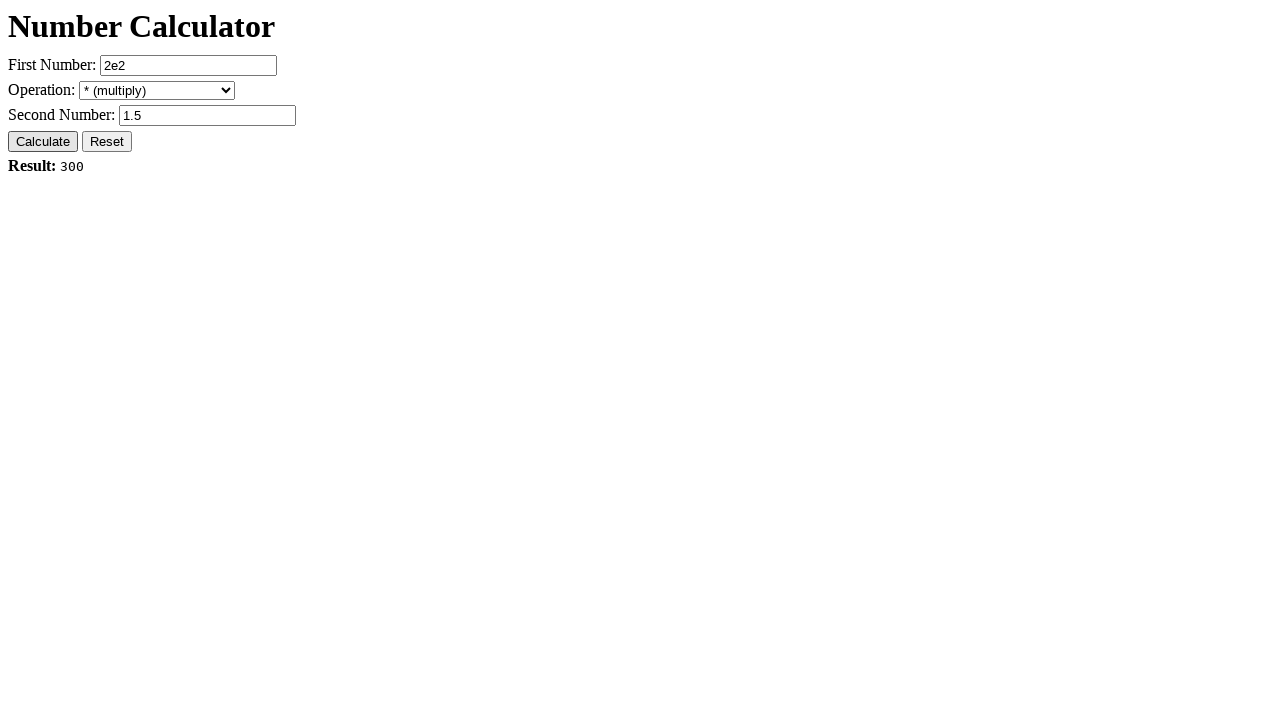

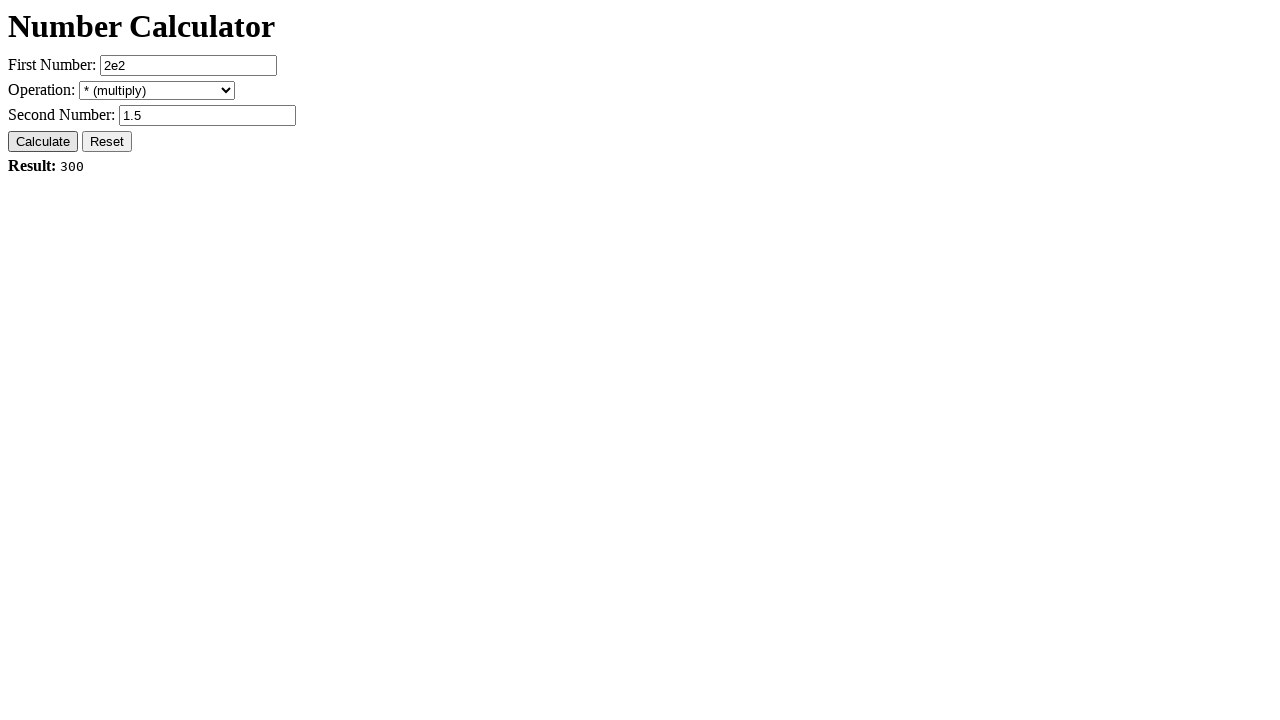